Tests dropdown selection by reading two numbers from the page, calculating their sum, selecting that value from a dropdown, and submitting.

Starting URL: http://suninjuly.github.io/selects1.html

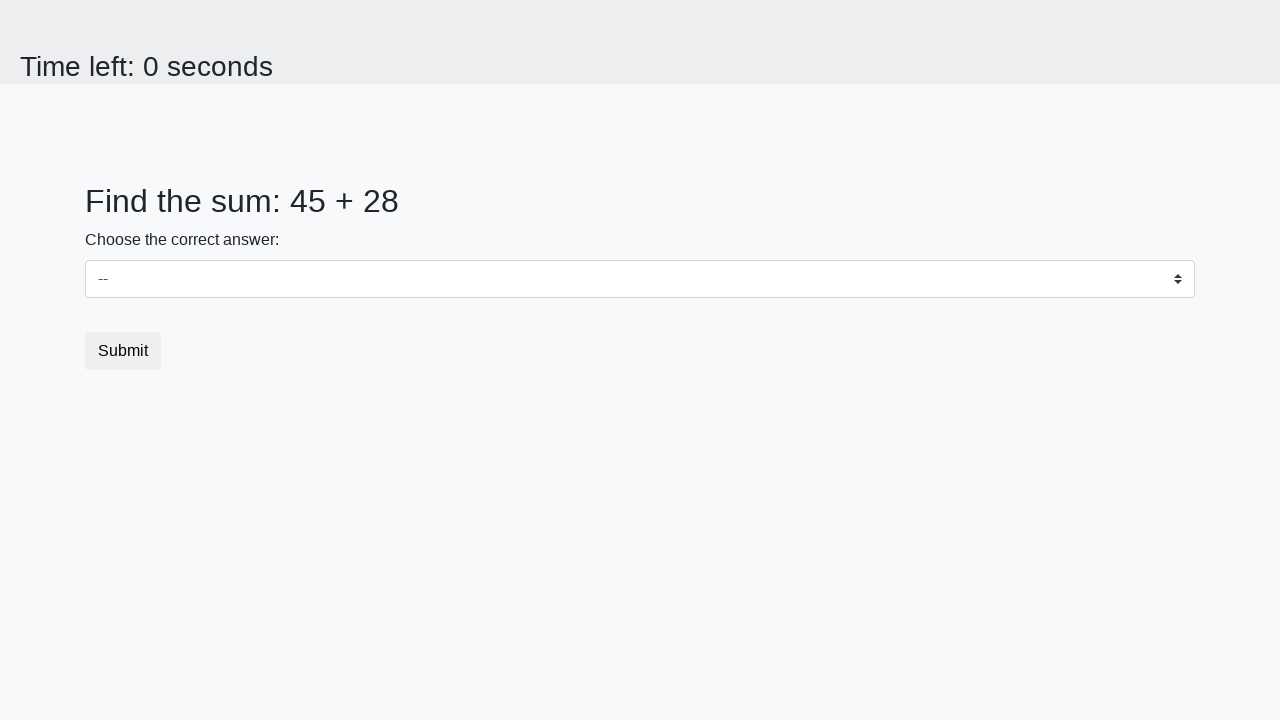

Read first number from page
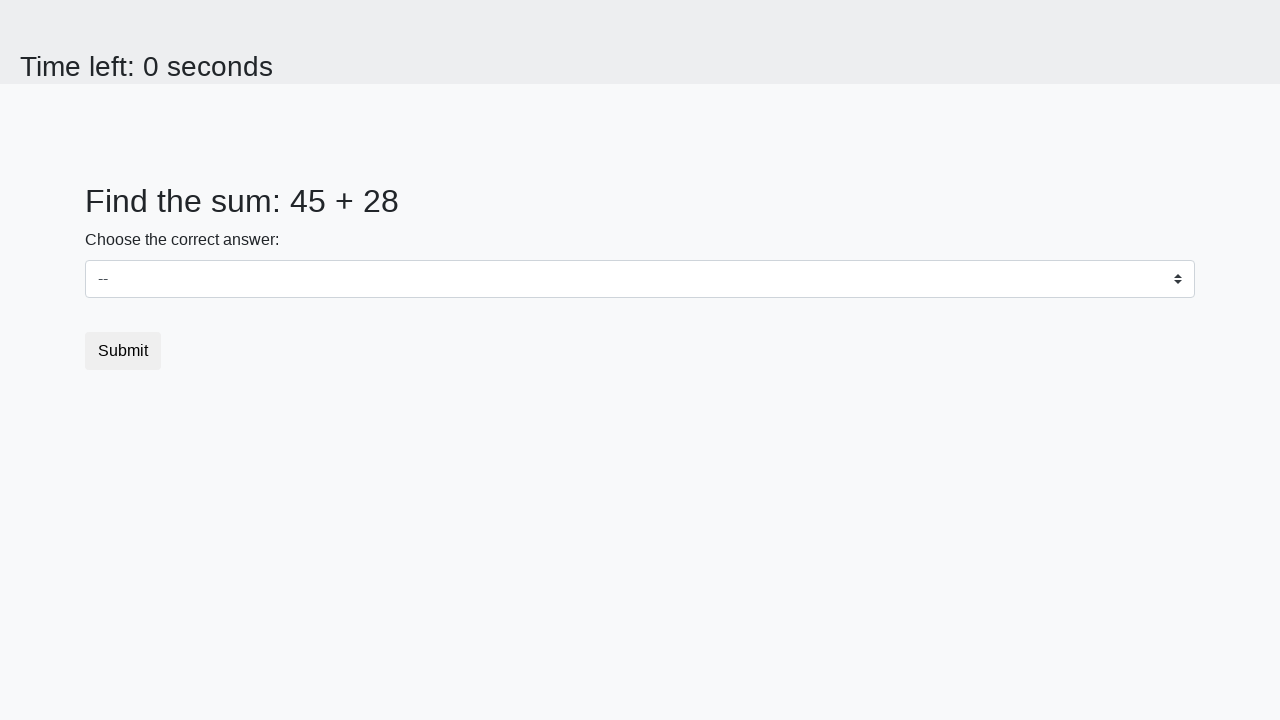

Read second number from page
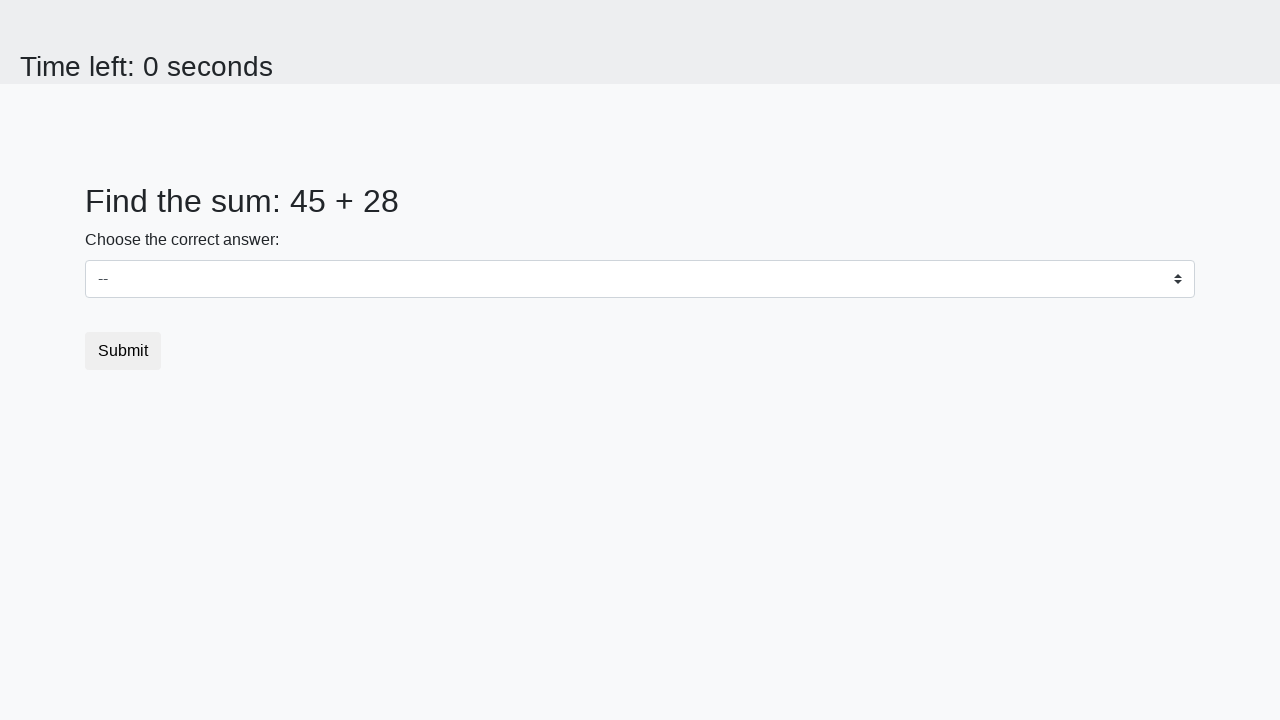

Calculated sum of 45 + 28 = 73
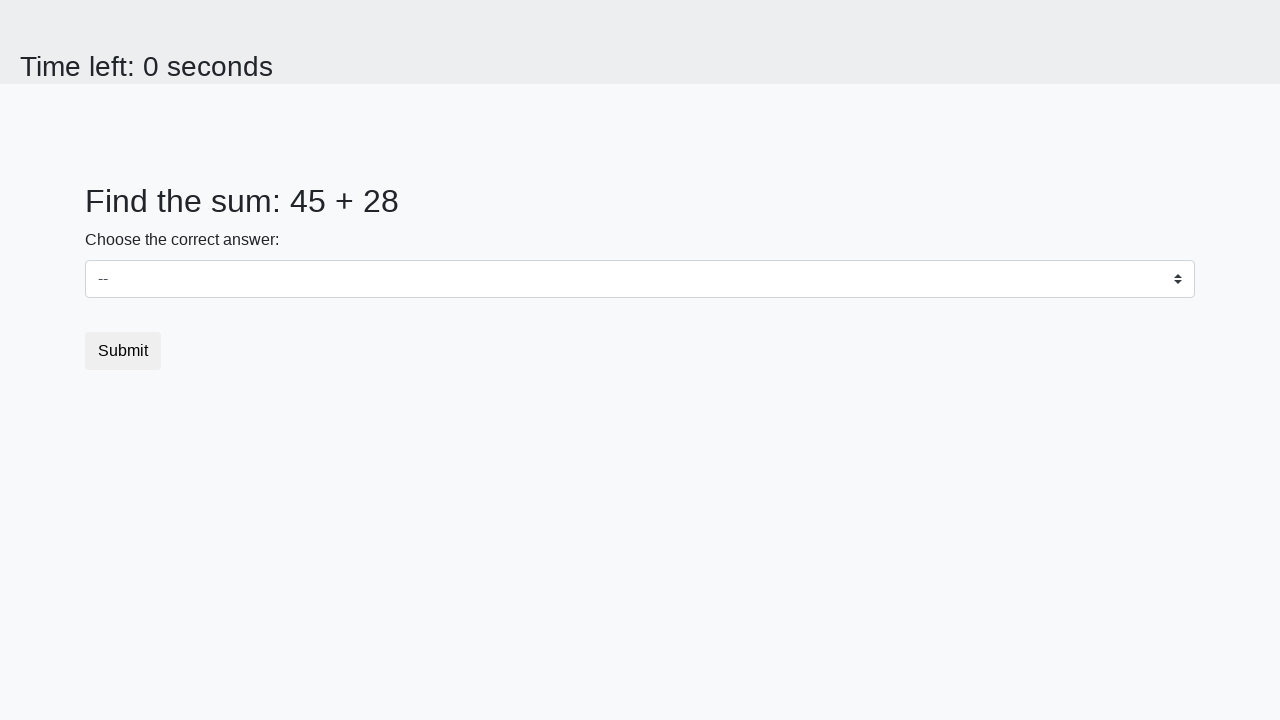

Selected value 73 from dropdown on .custom-select
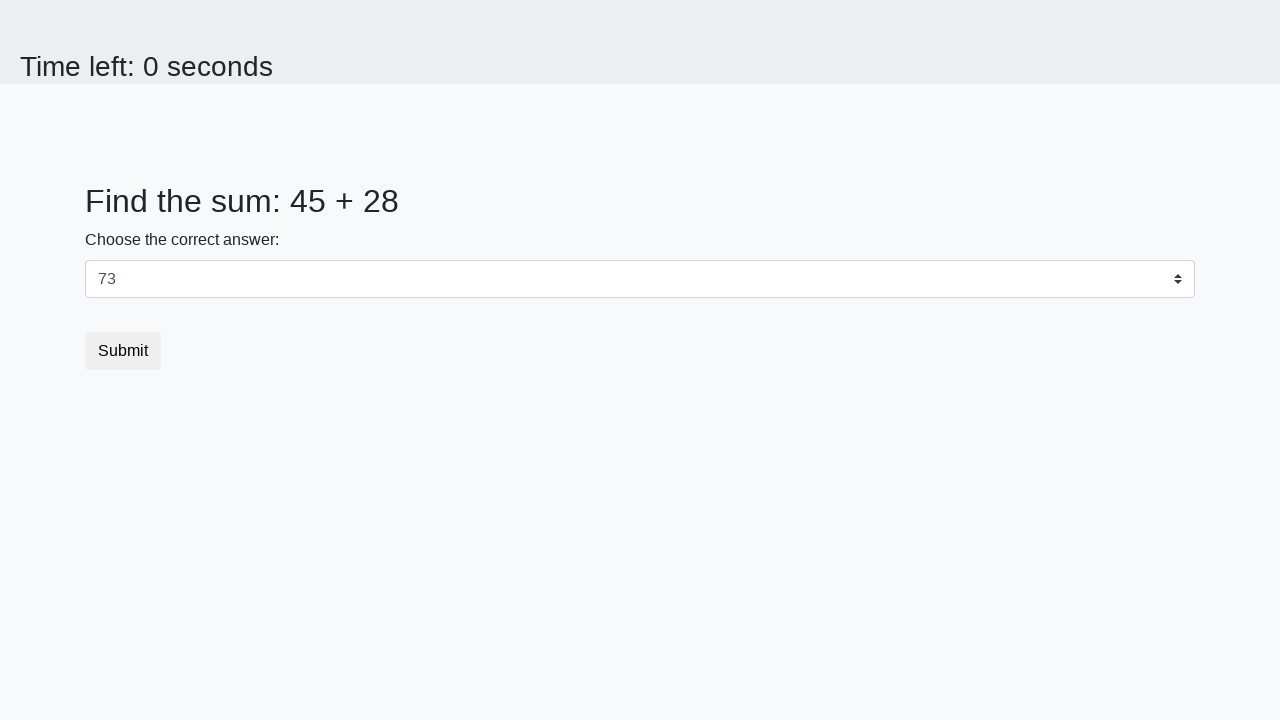

Clicked submit button at (123, 351) on .btn
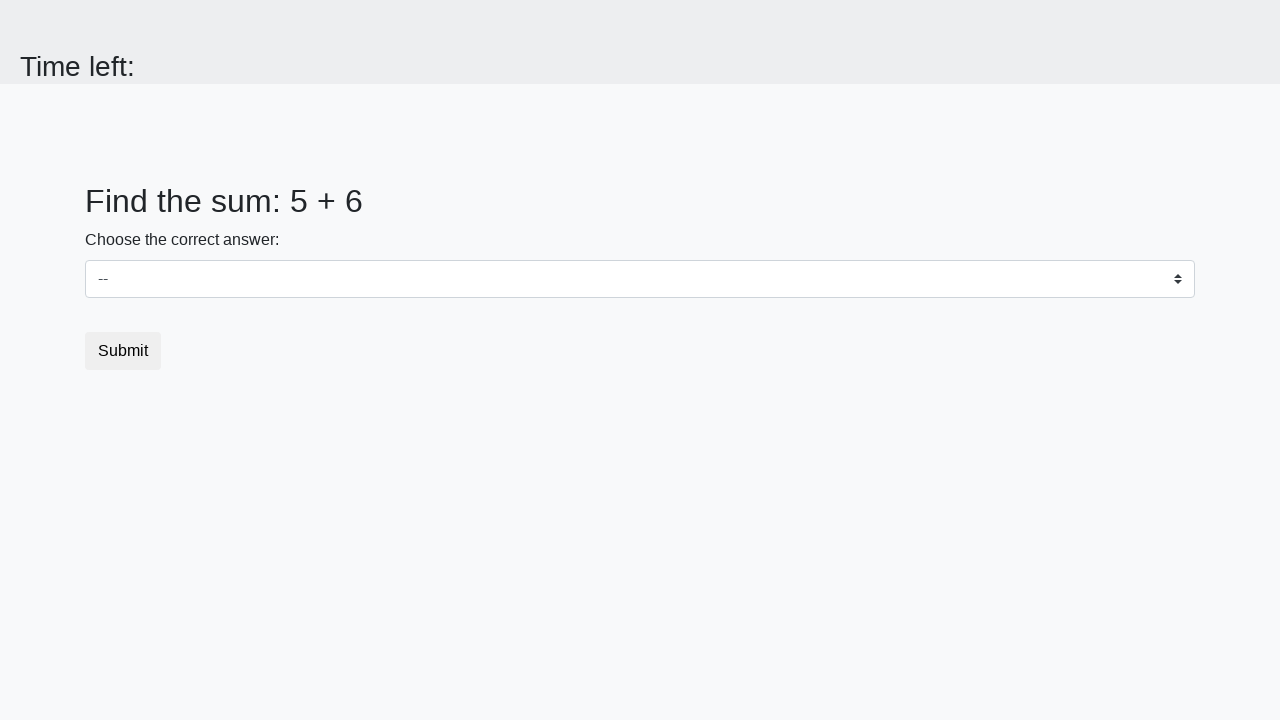

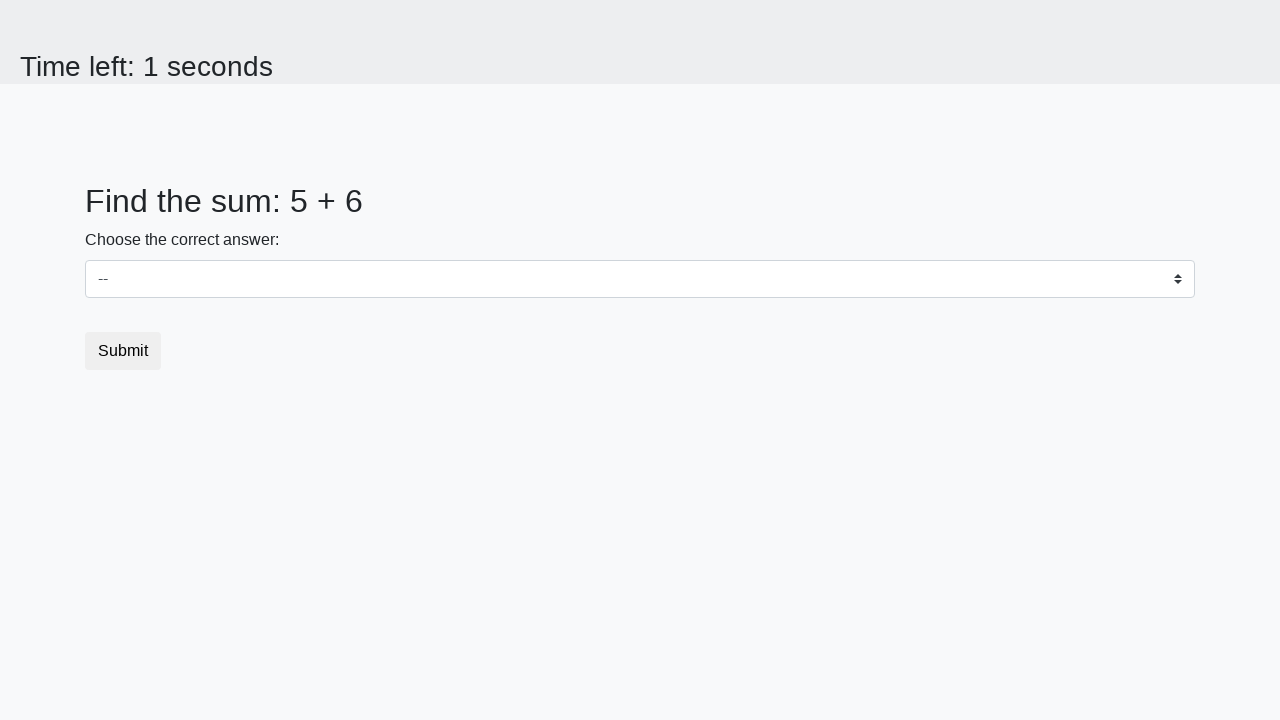